Tests checkbox interactions including checking, unchecking single checkboxes, and checking multiple checkboxes at once.

Starting URL: https://rahulshettyacademy.com/AutomationPractice/

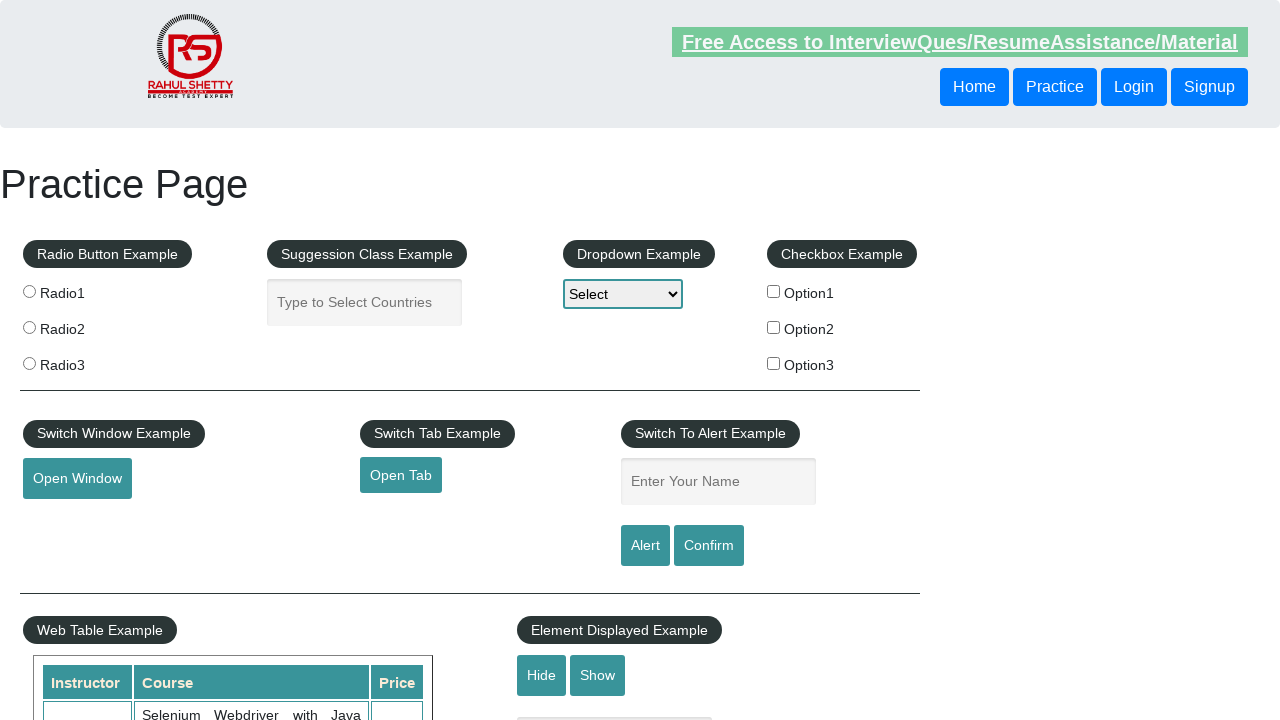

Navigated to AutomationPractice page
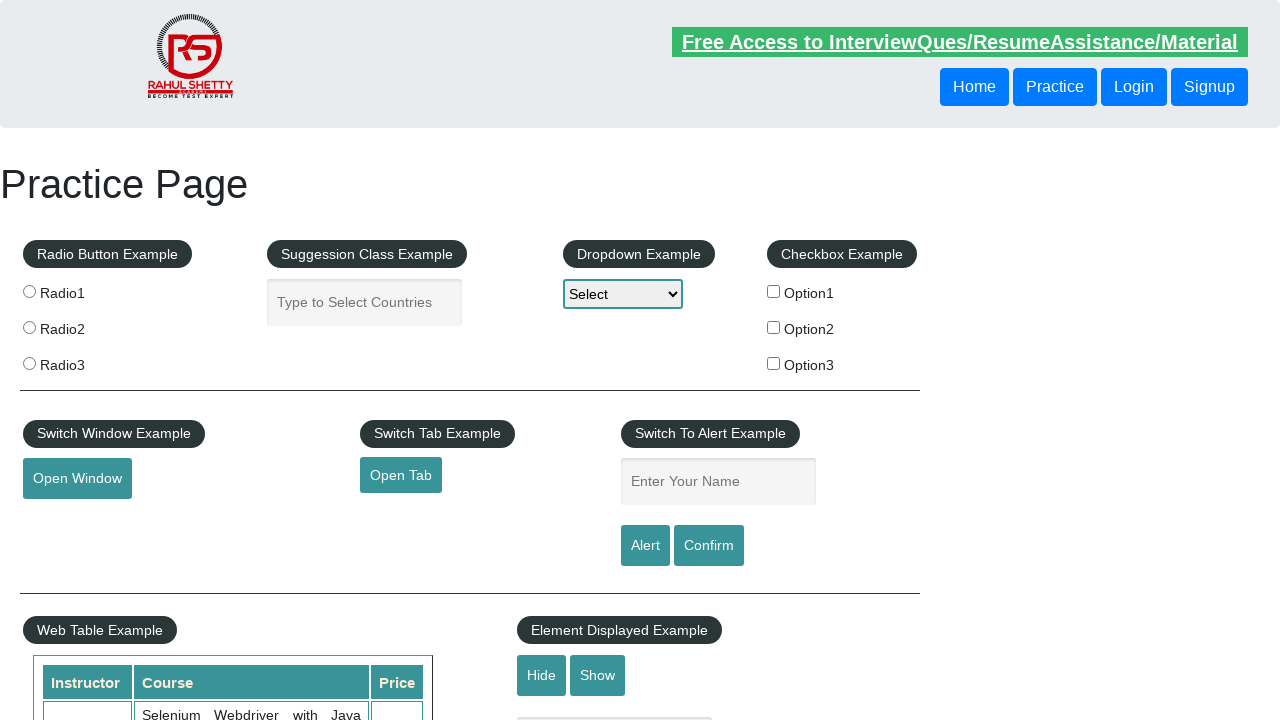

Checked option1 checkbox at (774, 291) on input#checkBoxOption1
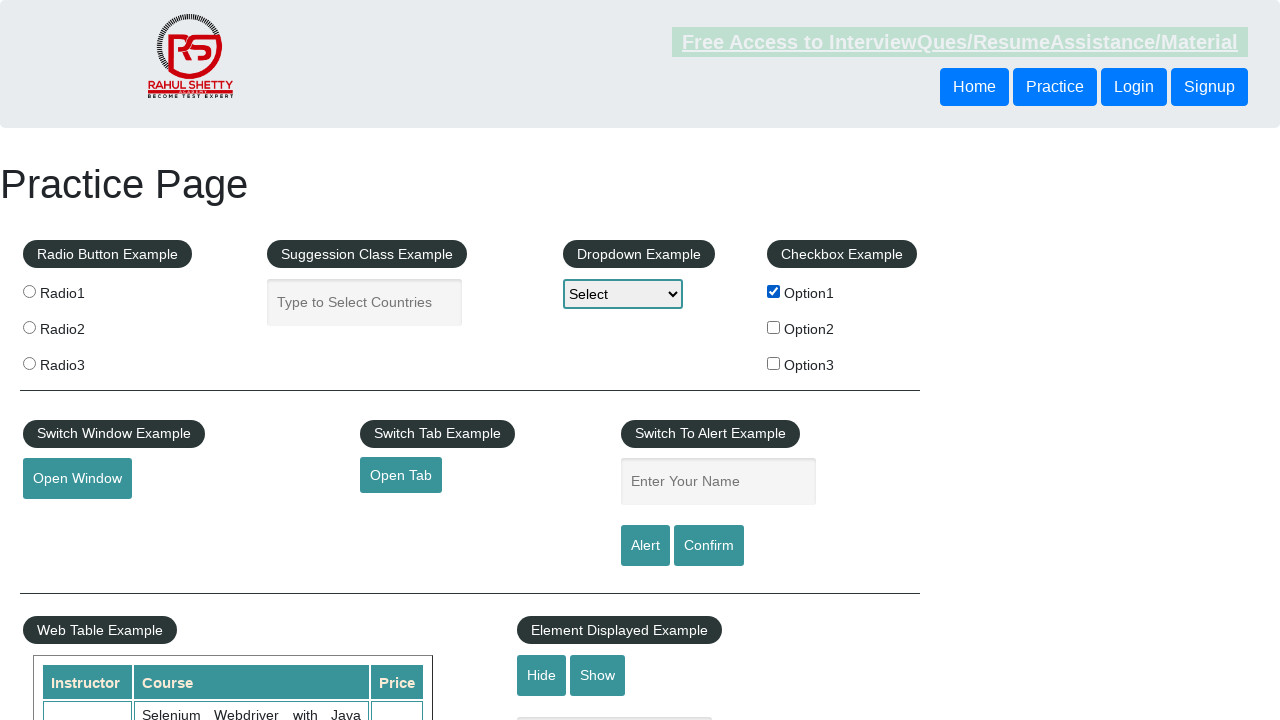

Verified option1 checkbox is checked
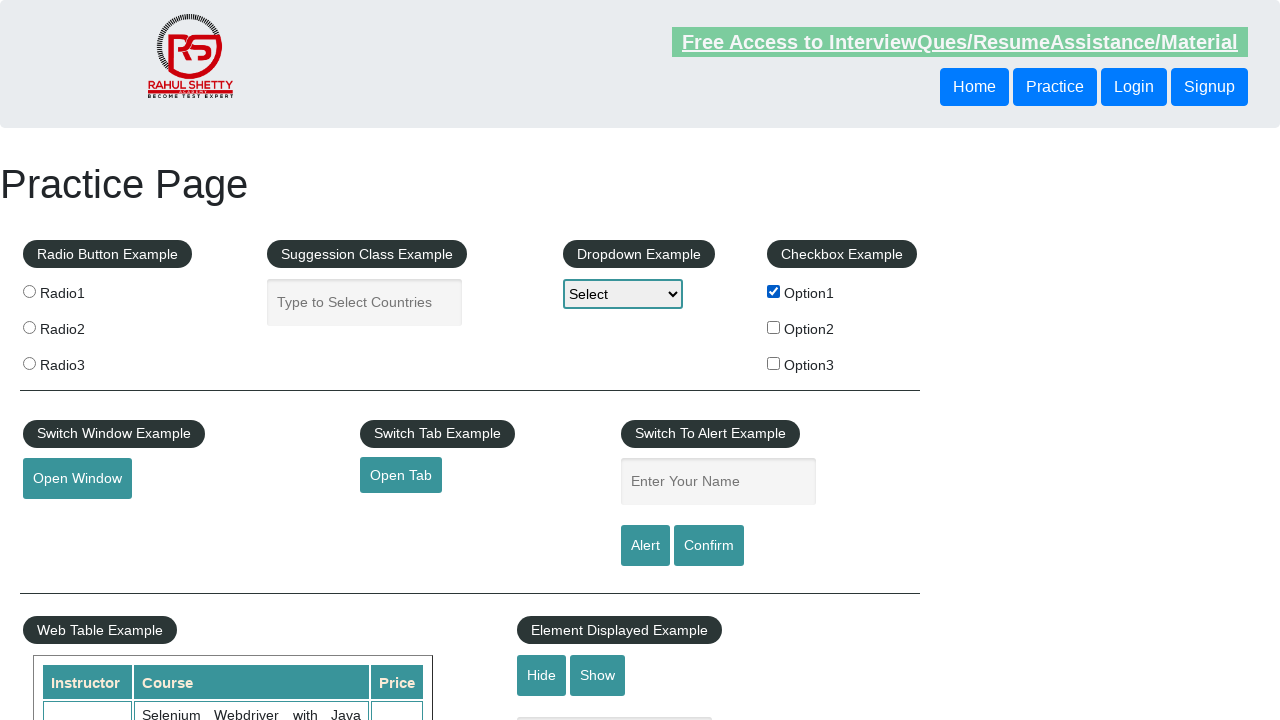

Unchecked option1 checkbox at (774, 291) on #checkBoxOption1
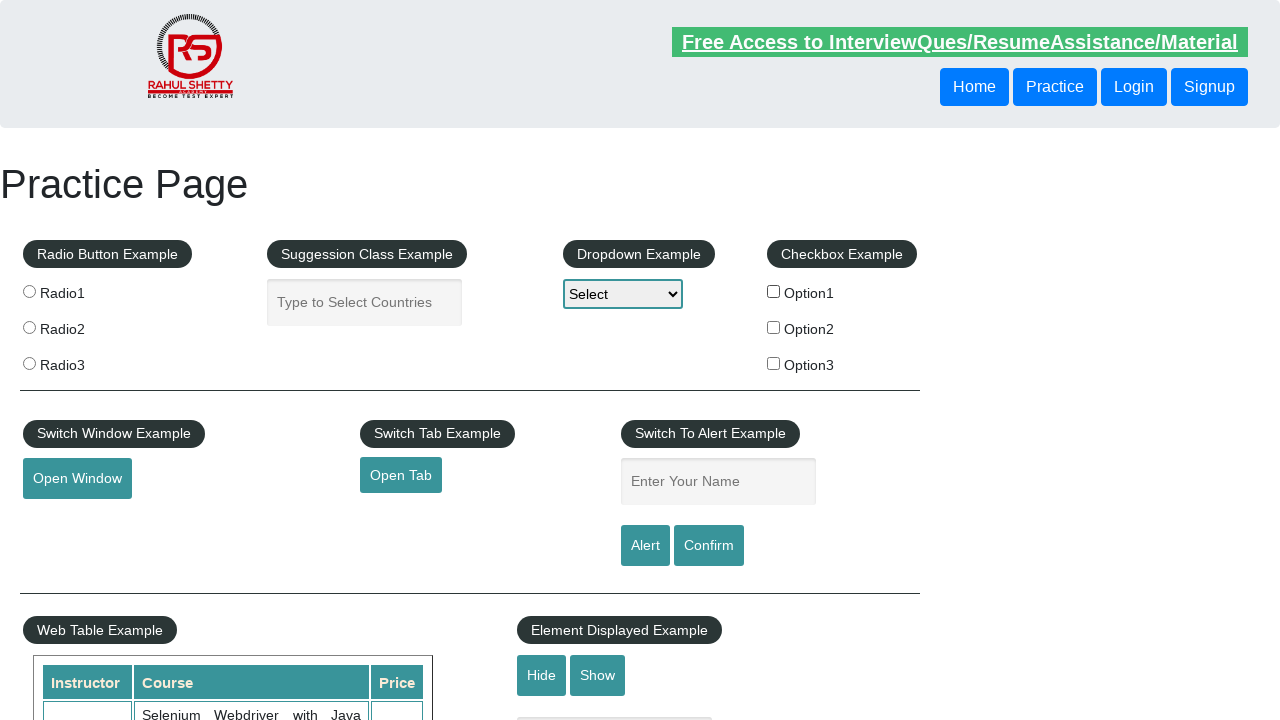

Verified option1 checkbox is unchecked
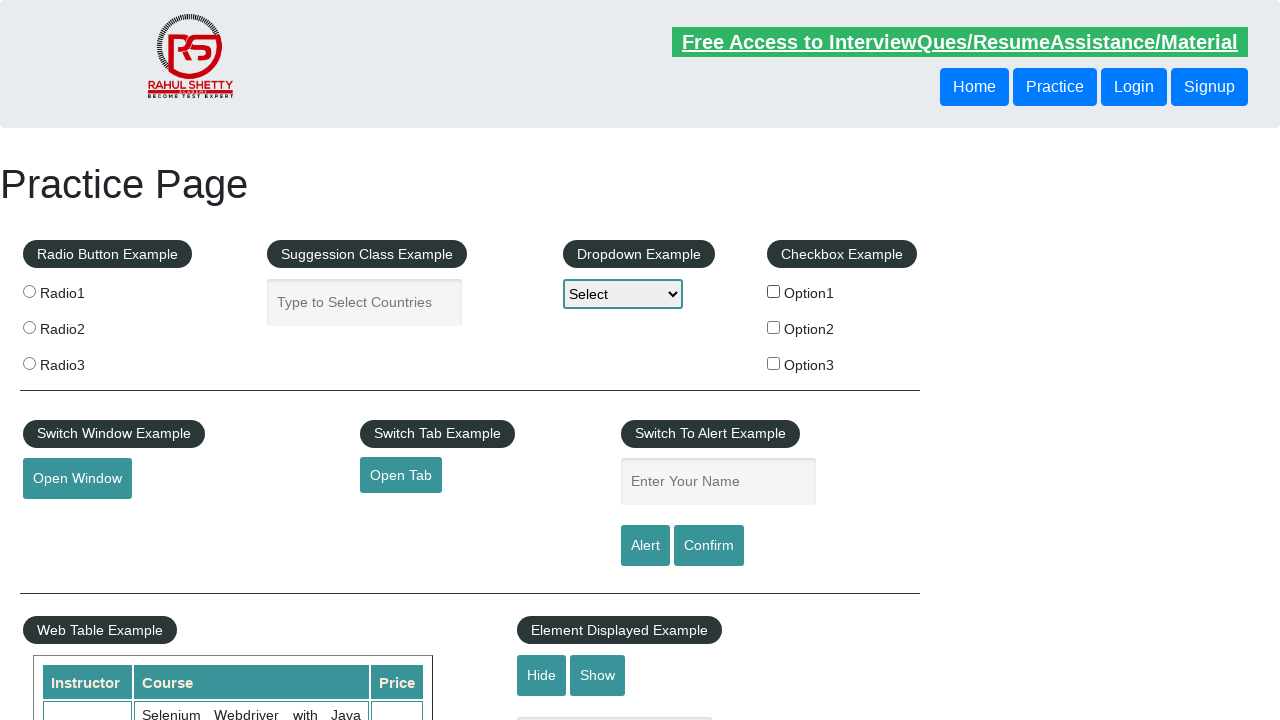

Checked option1 checkbox using value selector at (774, 291) on input[value="option1"]
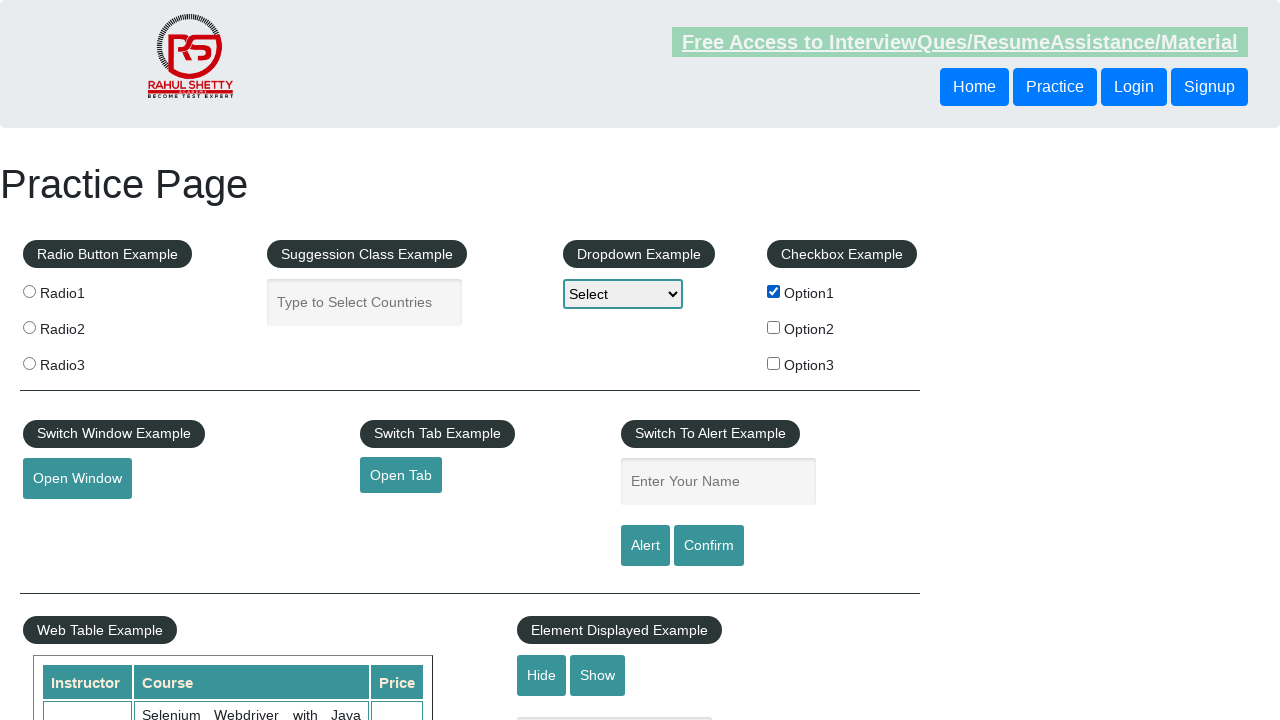

Checked option3 checkbox using value selector at (774, 363) on input[value="option3"]
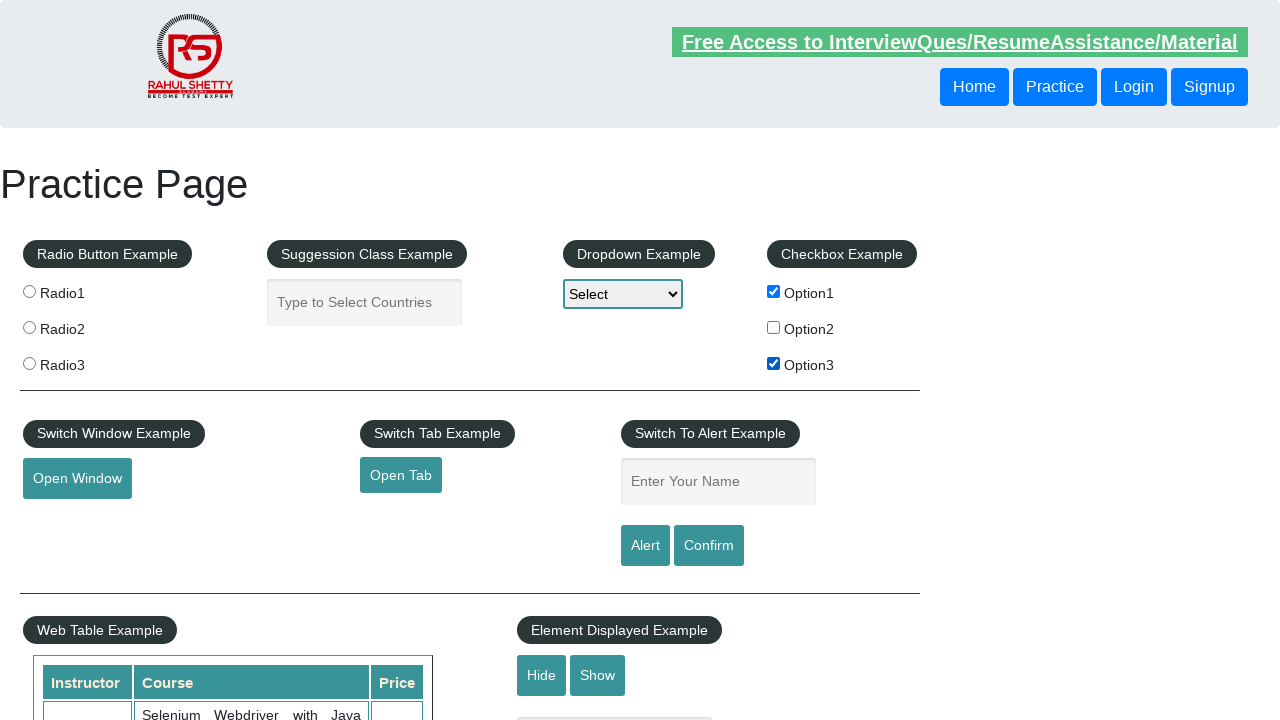

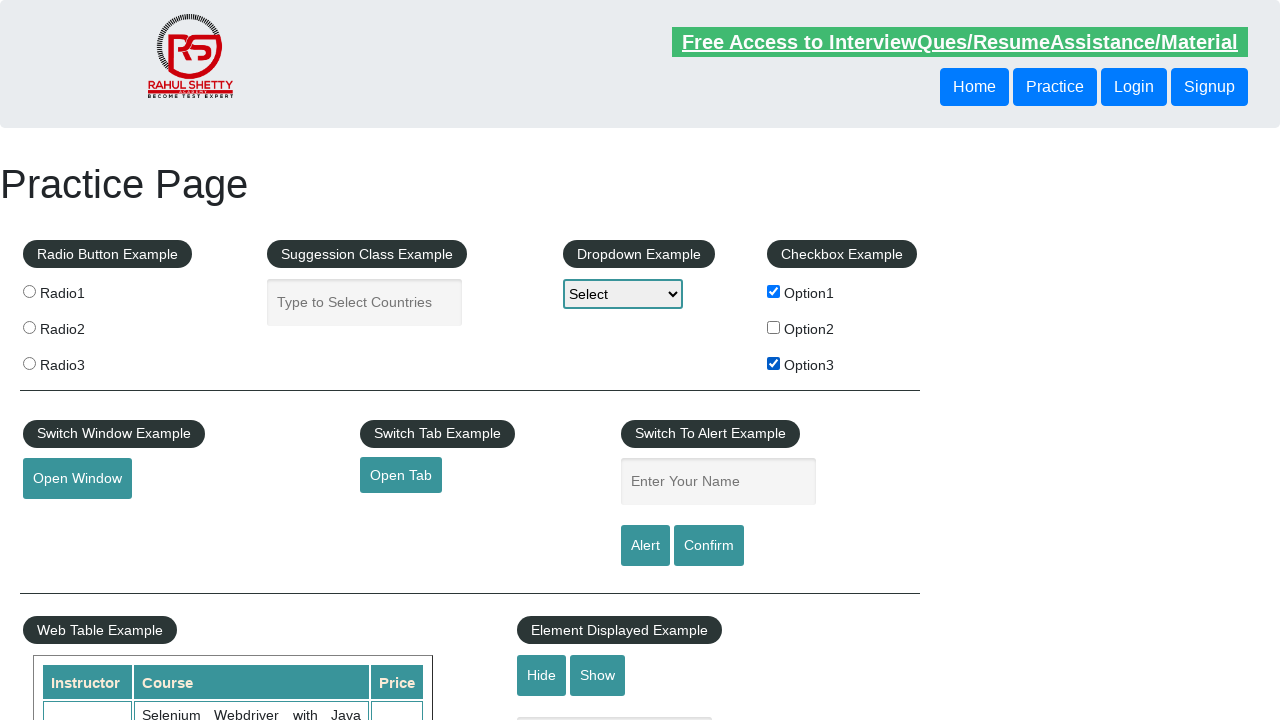